Tests filling out a student registration form including text fields, radio buttons, checkboxes, and submitting the form, then closing the confirmation modal.

Starting URL: https://demoqa.com/automation-practice-form

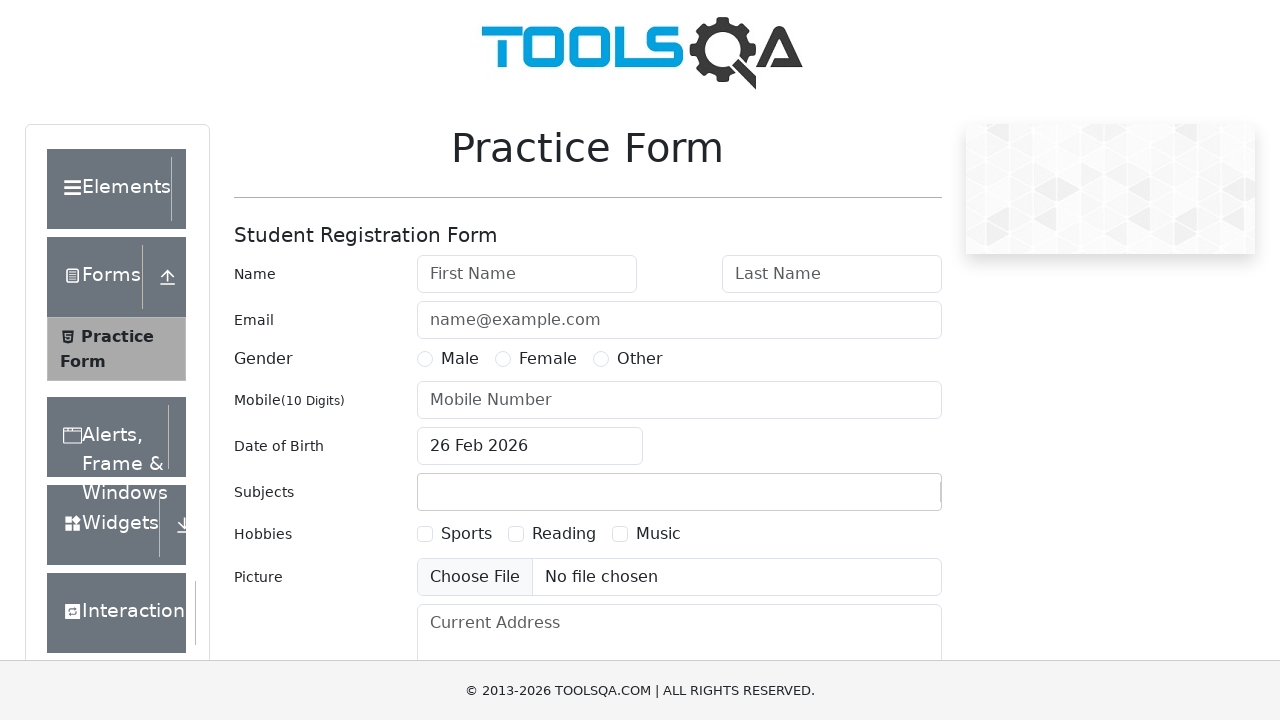

Set viewport size to 1920x1080 for better visibility
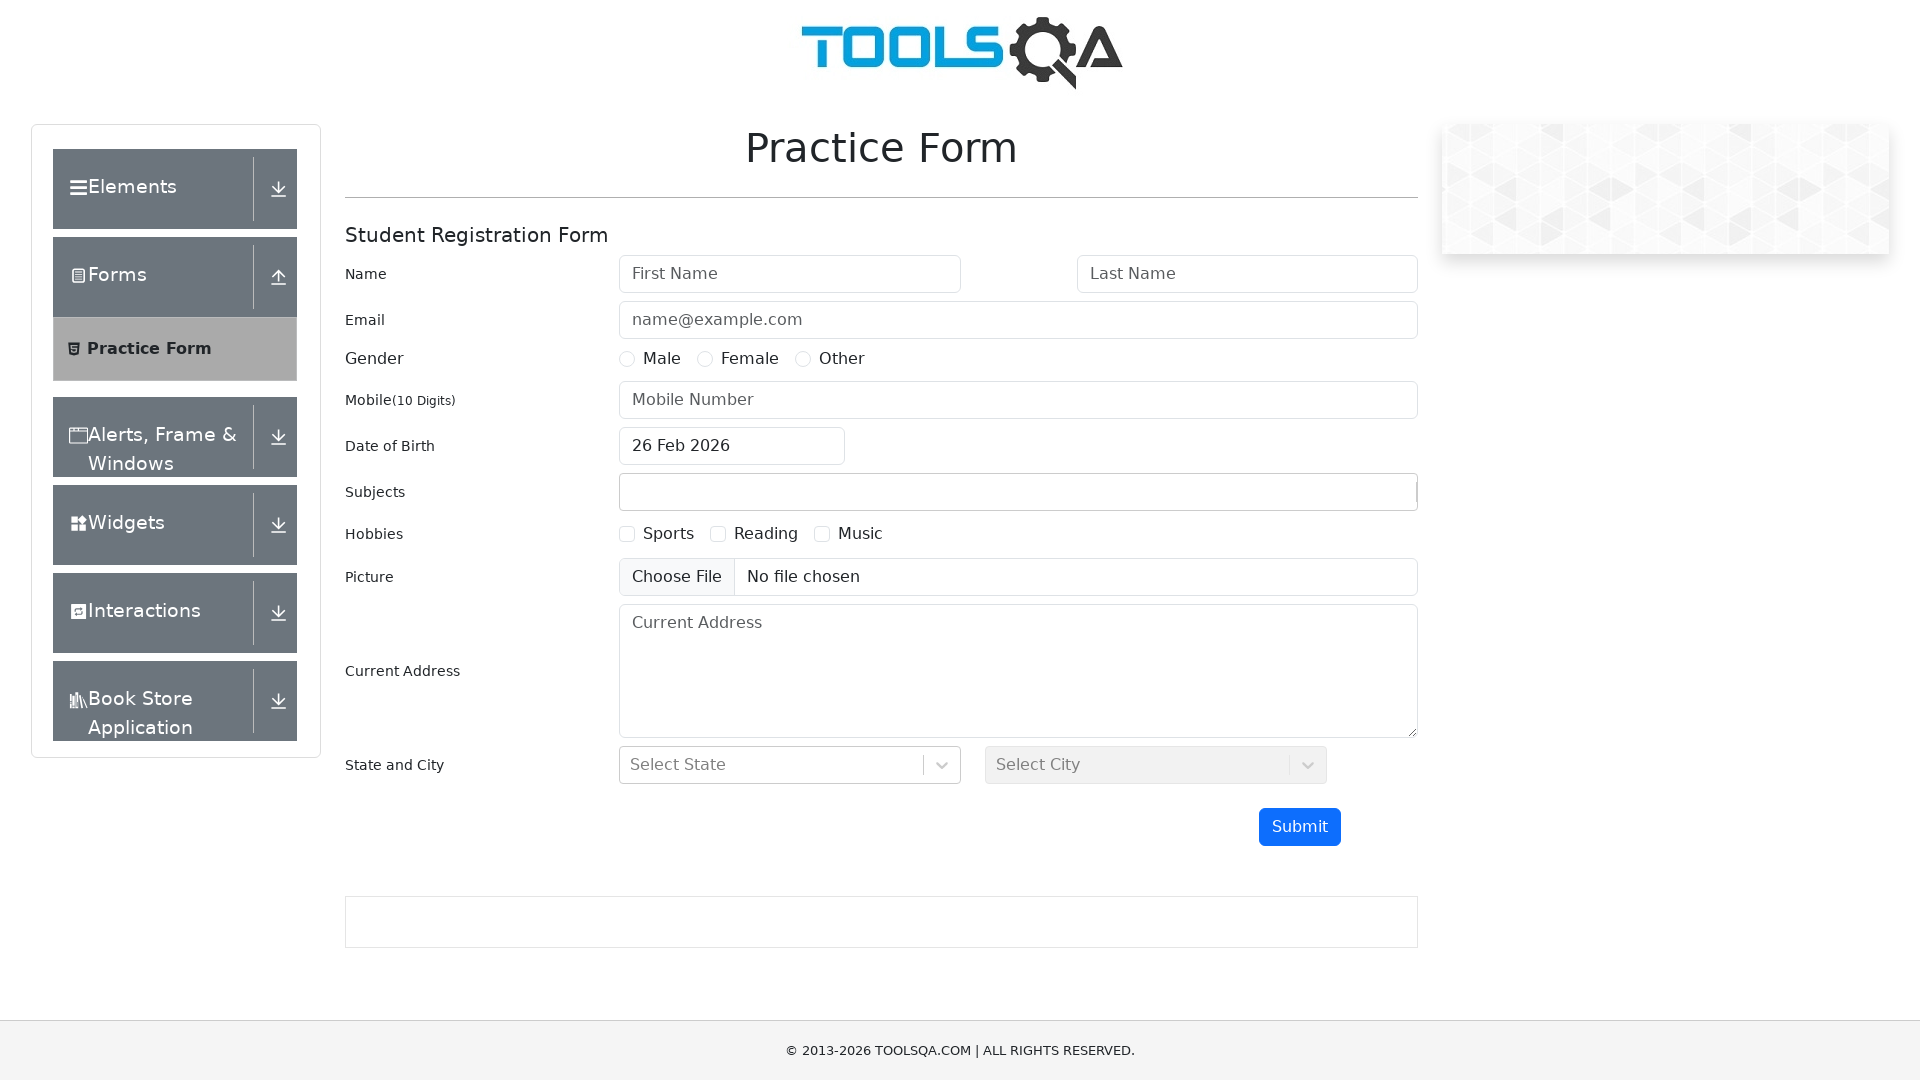

Filled first name field with 'Maria' on #firstName
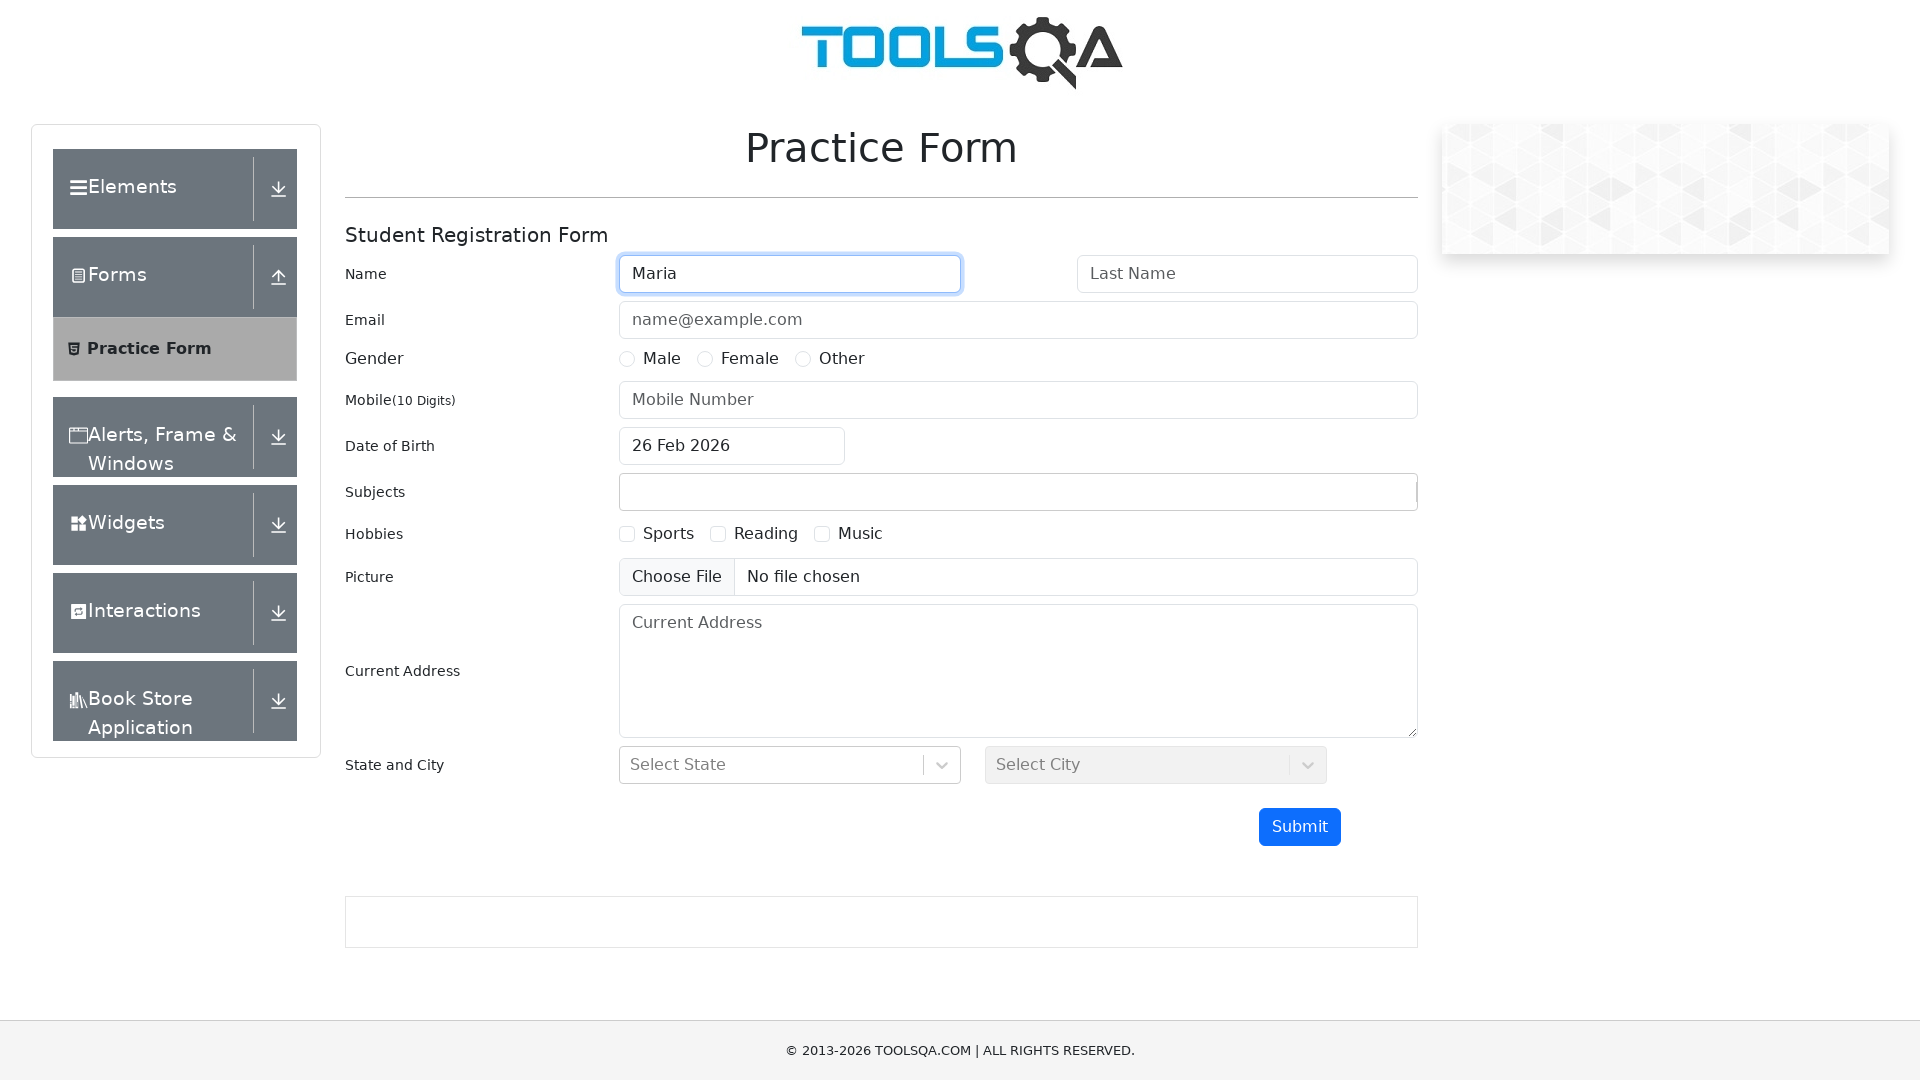

Filled last name field with 'Garcia' on #lastName
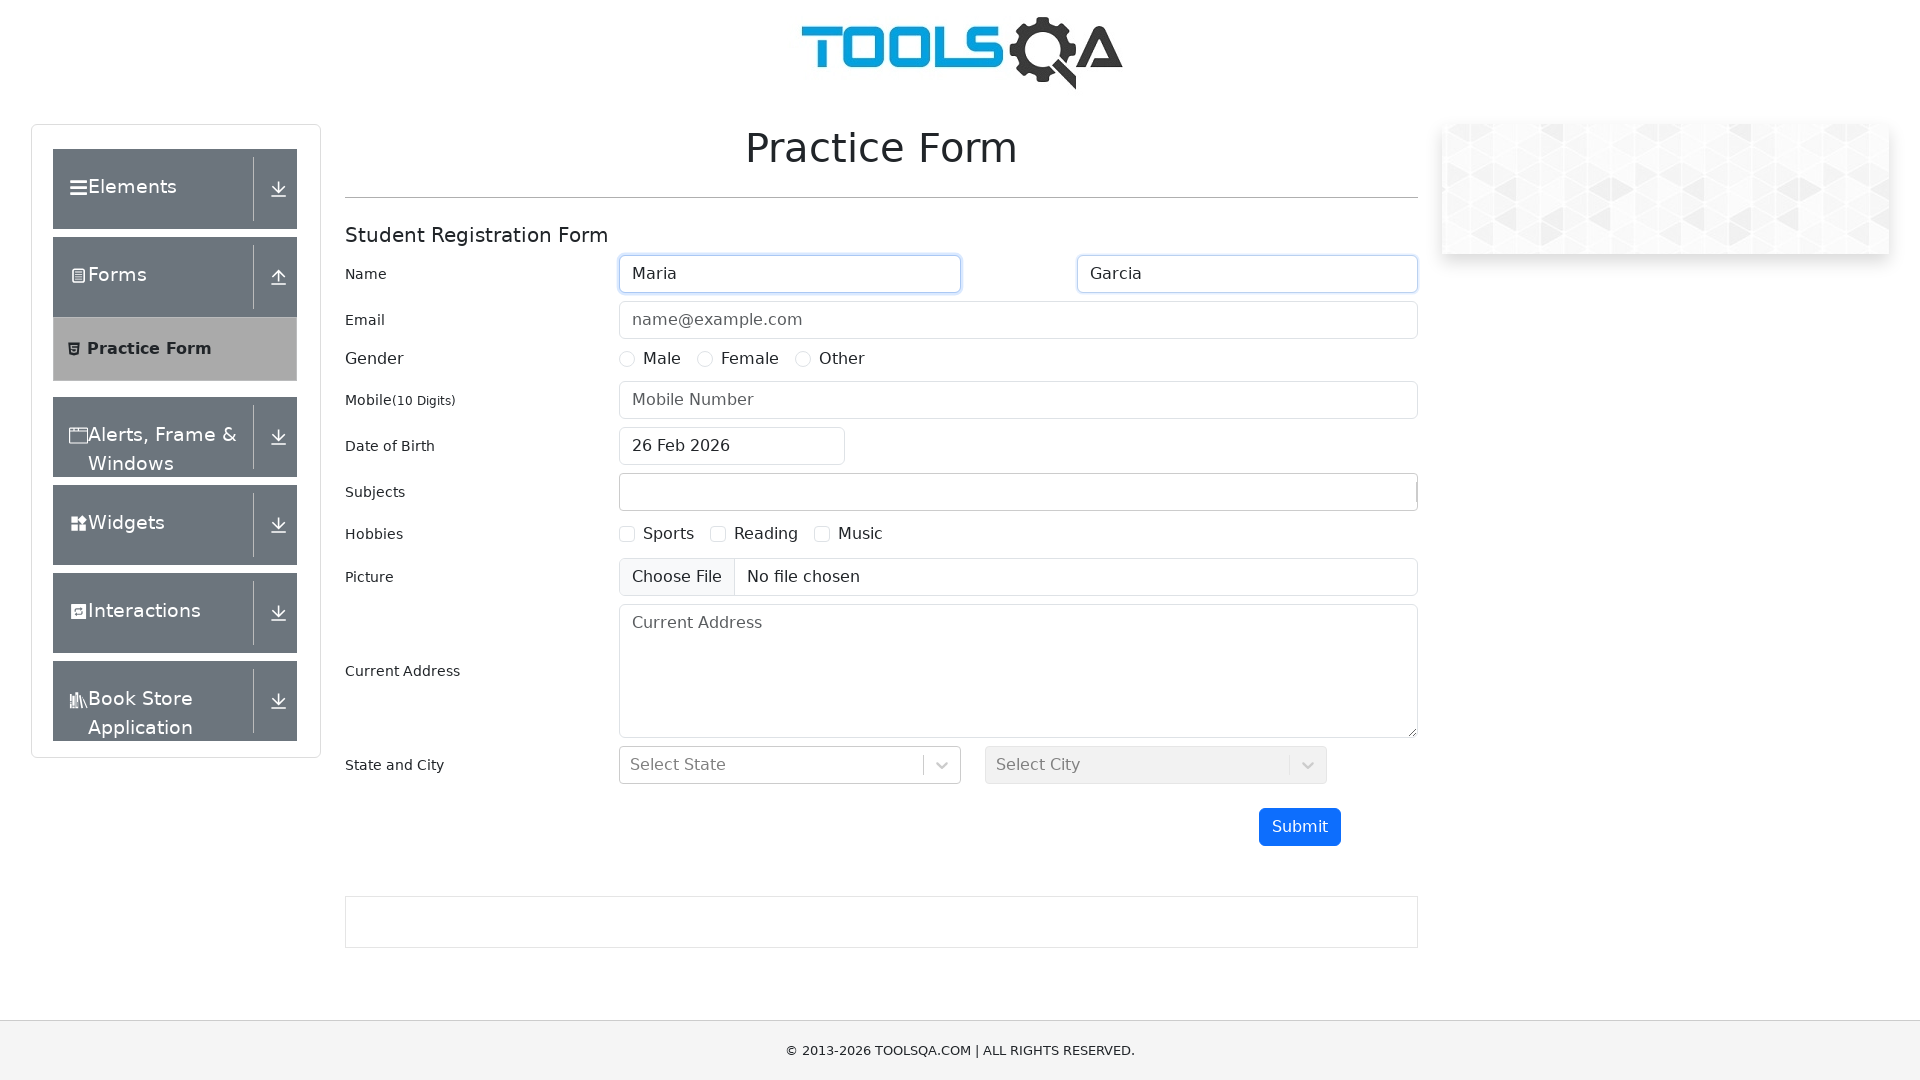

Filled email field with 'maria.garcia@example.com' on #userEmail
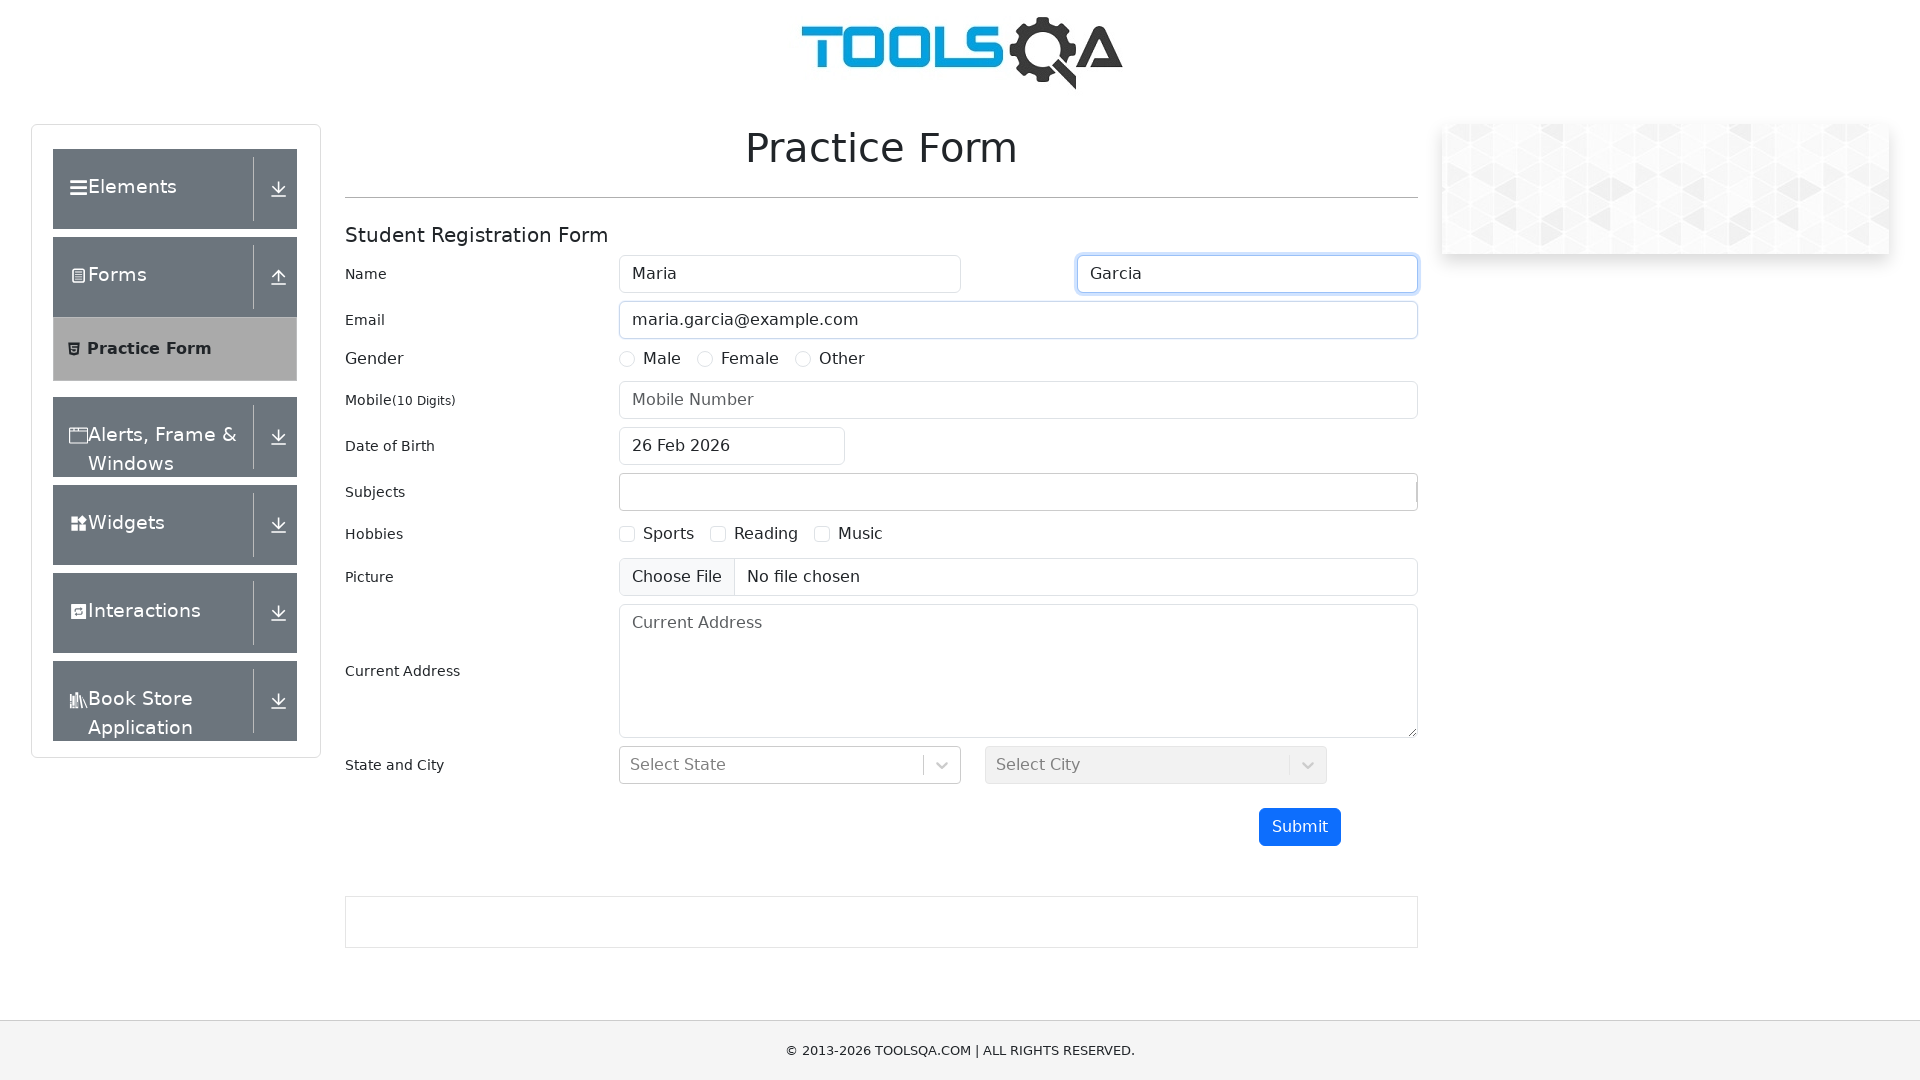

Filled phone number field with '9876543210' on #userNumber
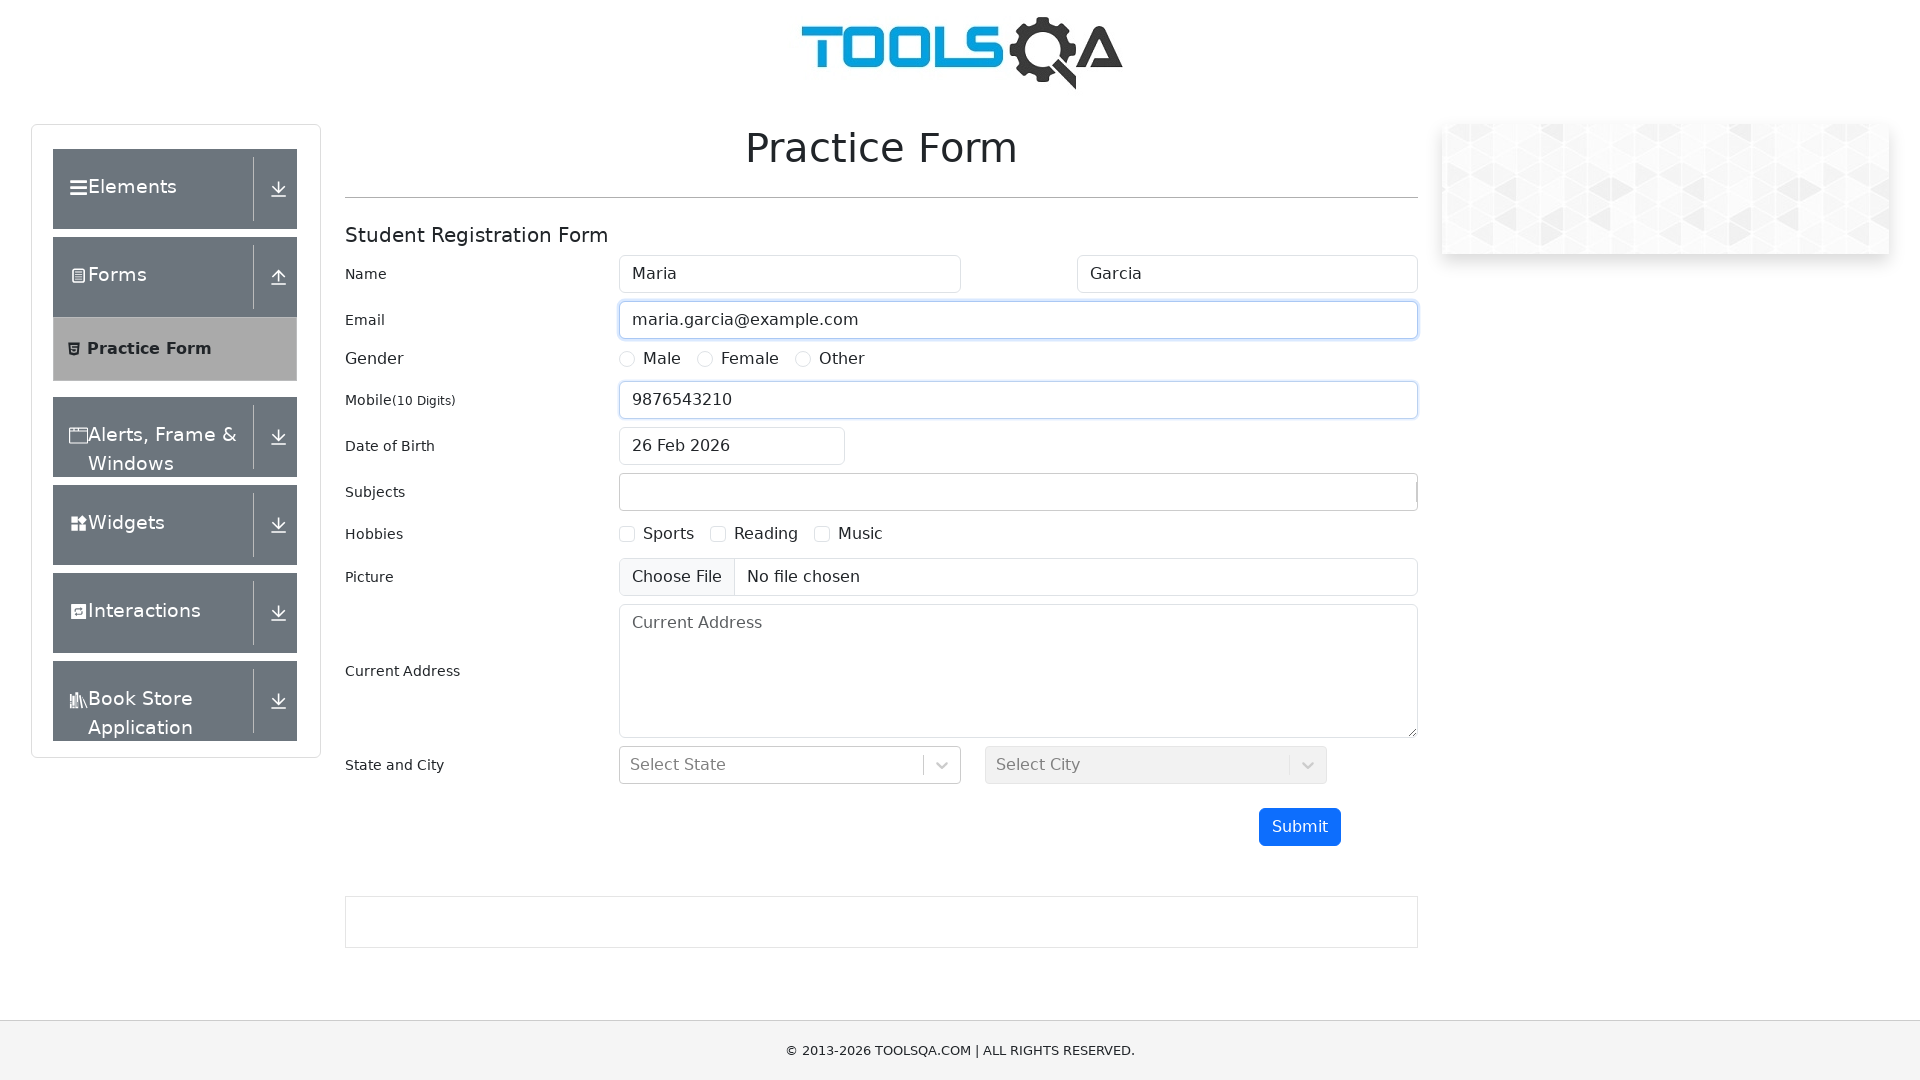

Selected Male gender radio button at (662, 359) on label[for='gender-radio-1']
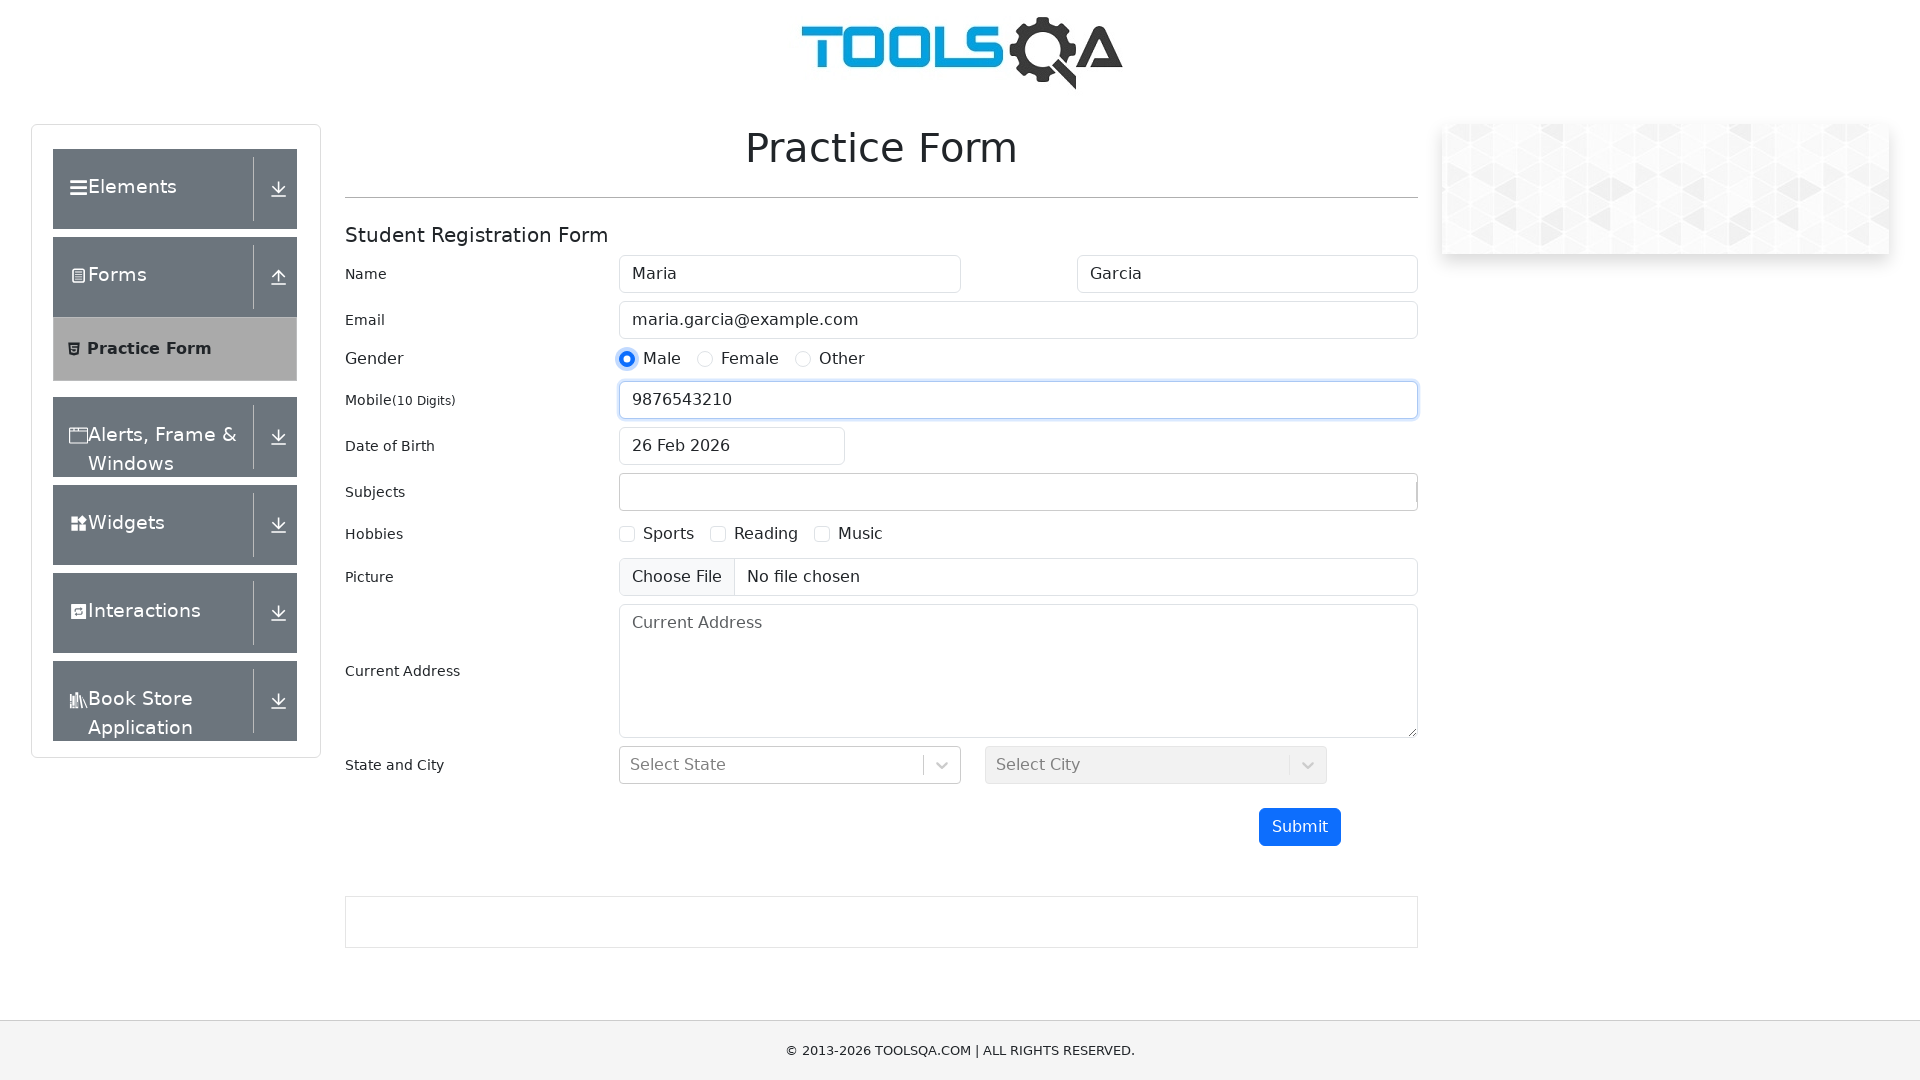

Selected Sports hobby checkbox at (669, 534) on label[for='hobbies-checkbox-1']
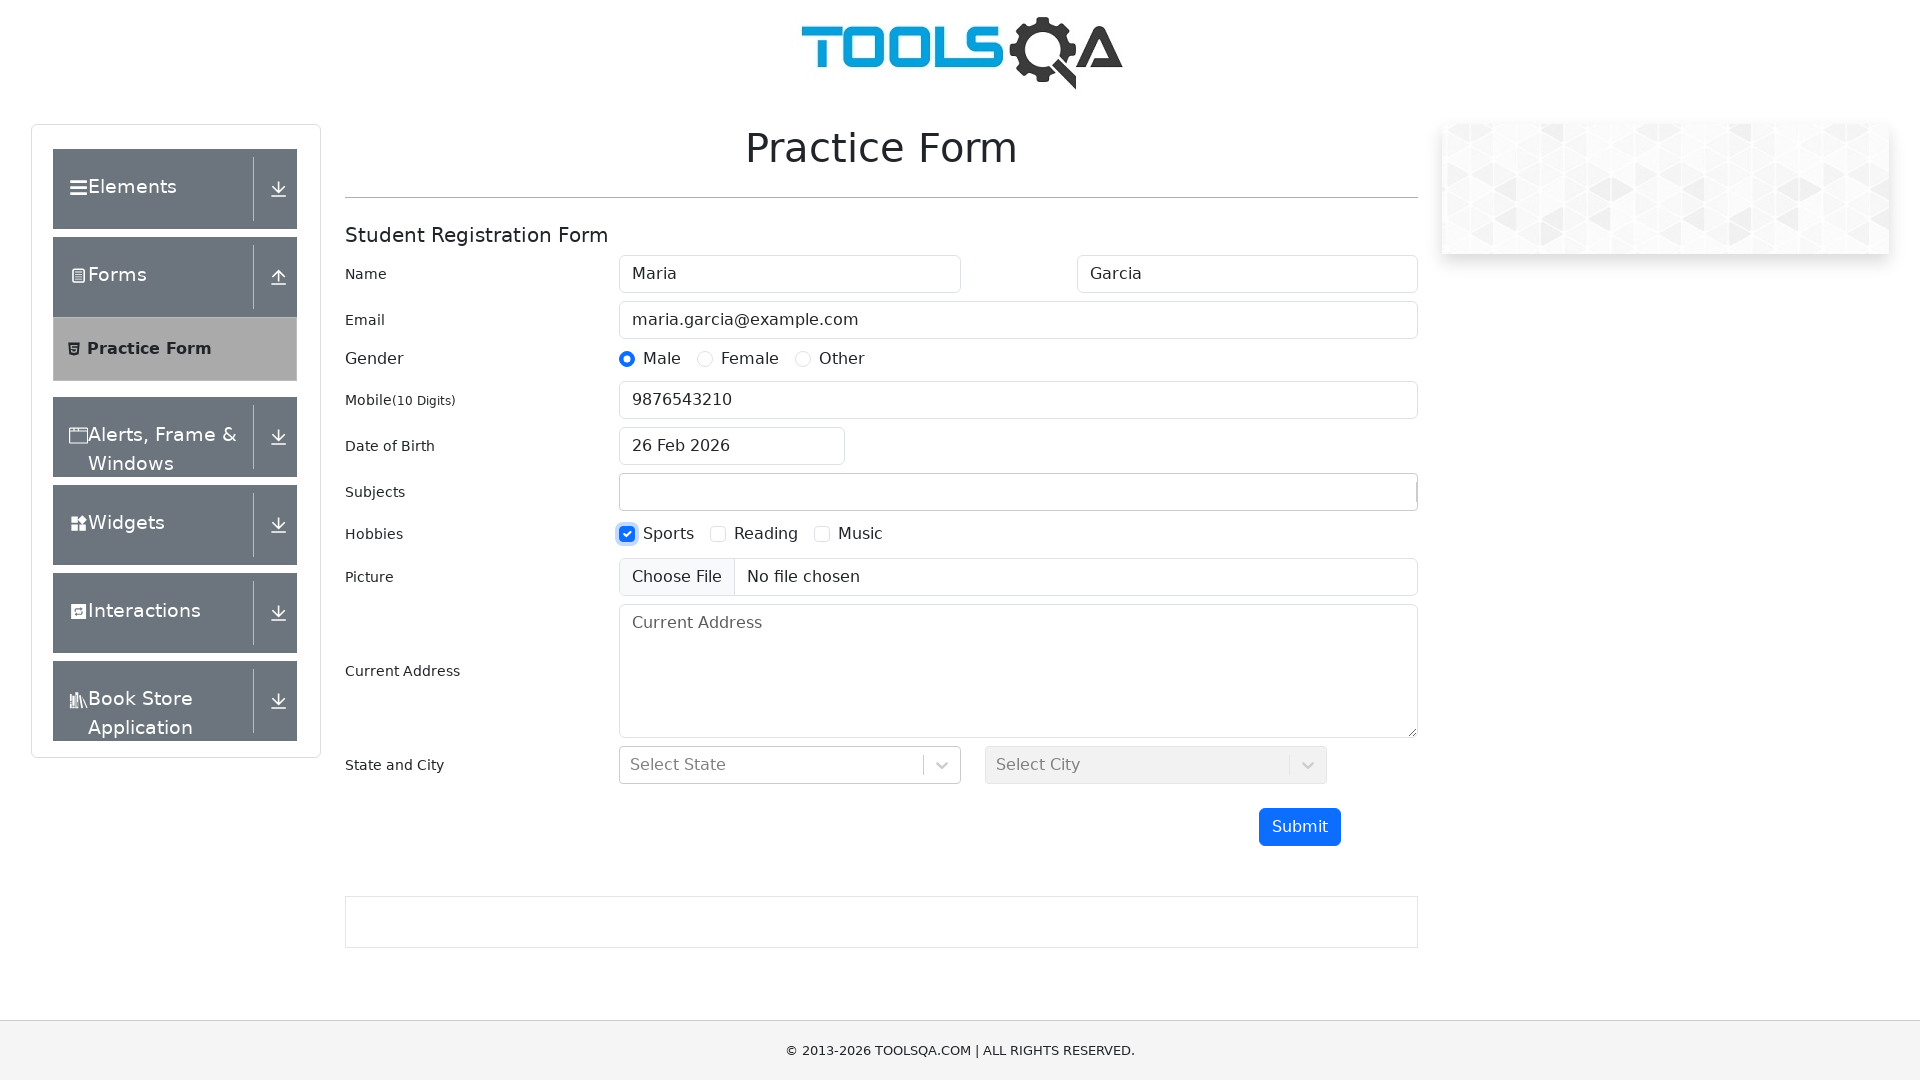

Selected Reading hobby checkbox at (766, 534) on label[for='hobbies-checkbox-2']
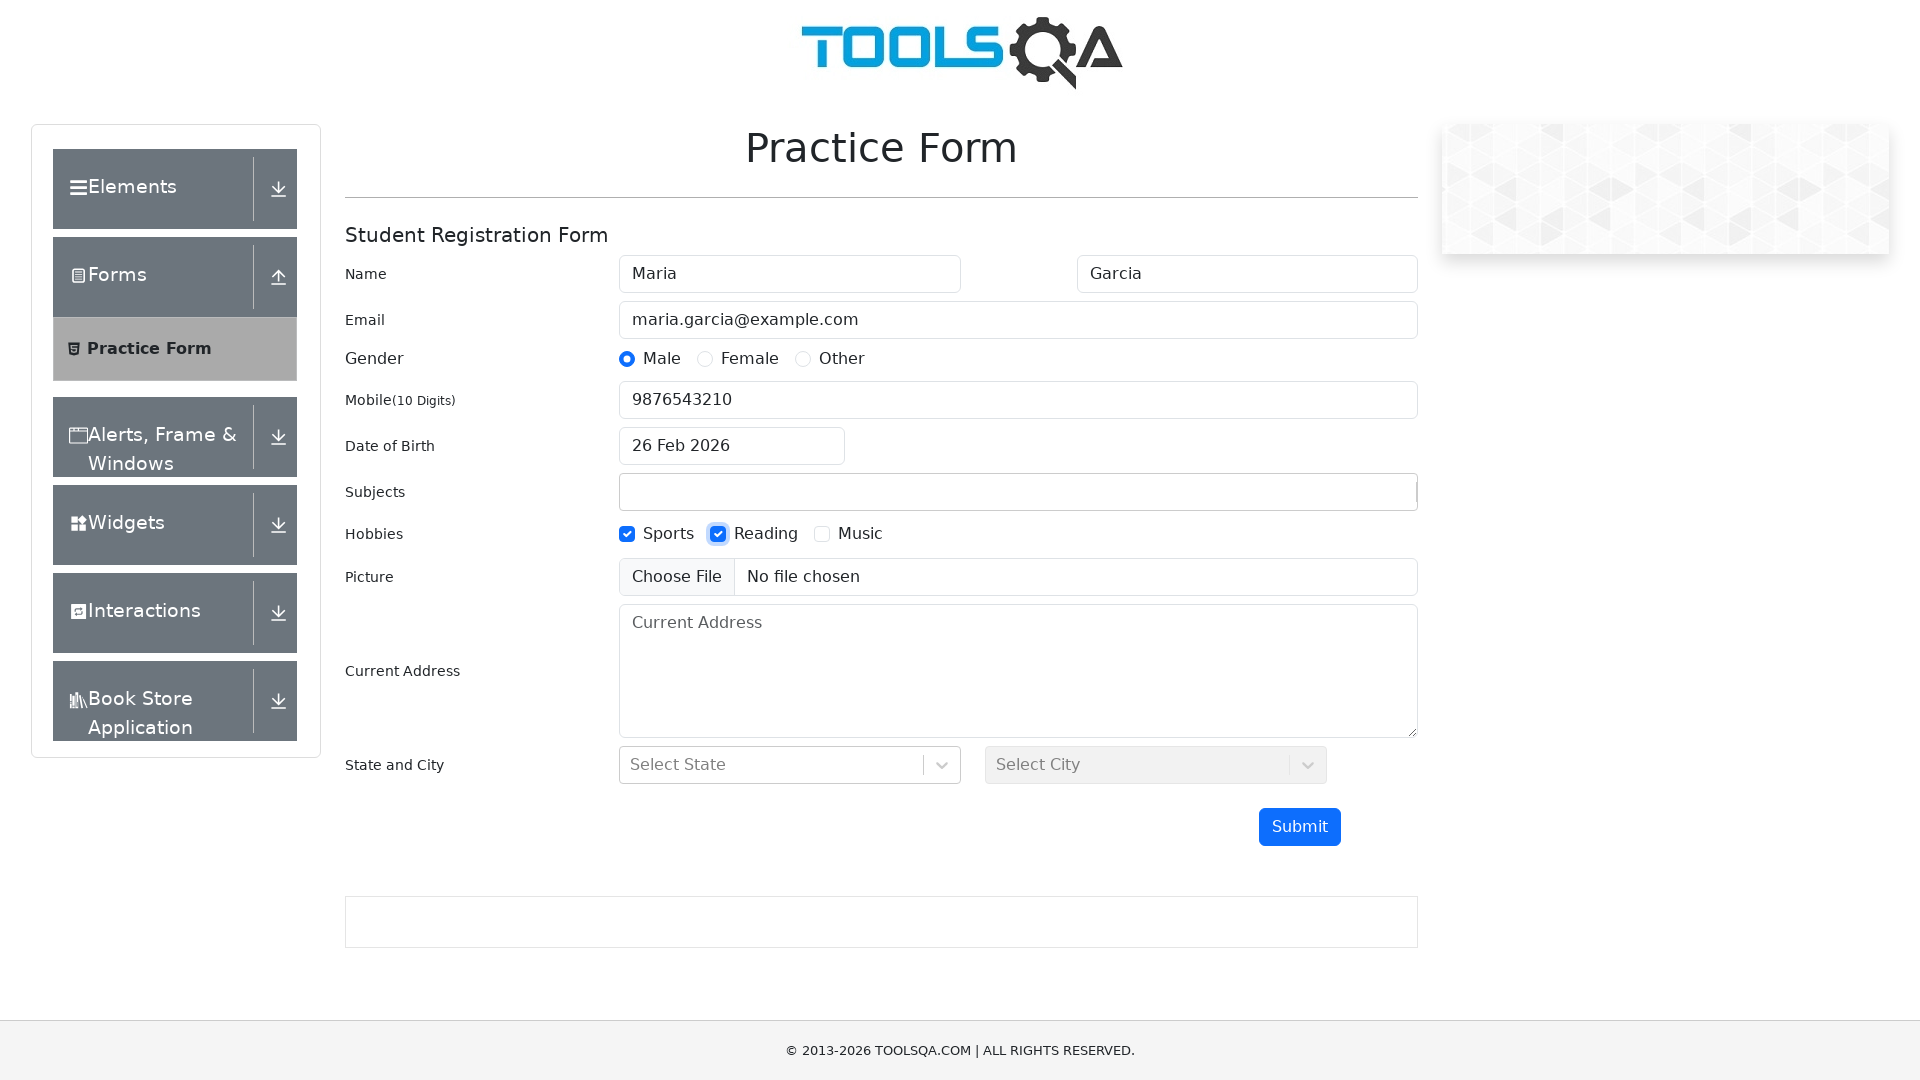

Filled current address field with '123 Test Street, Barcelona' on #currentAddress
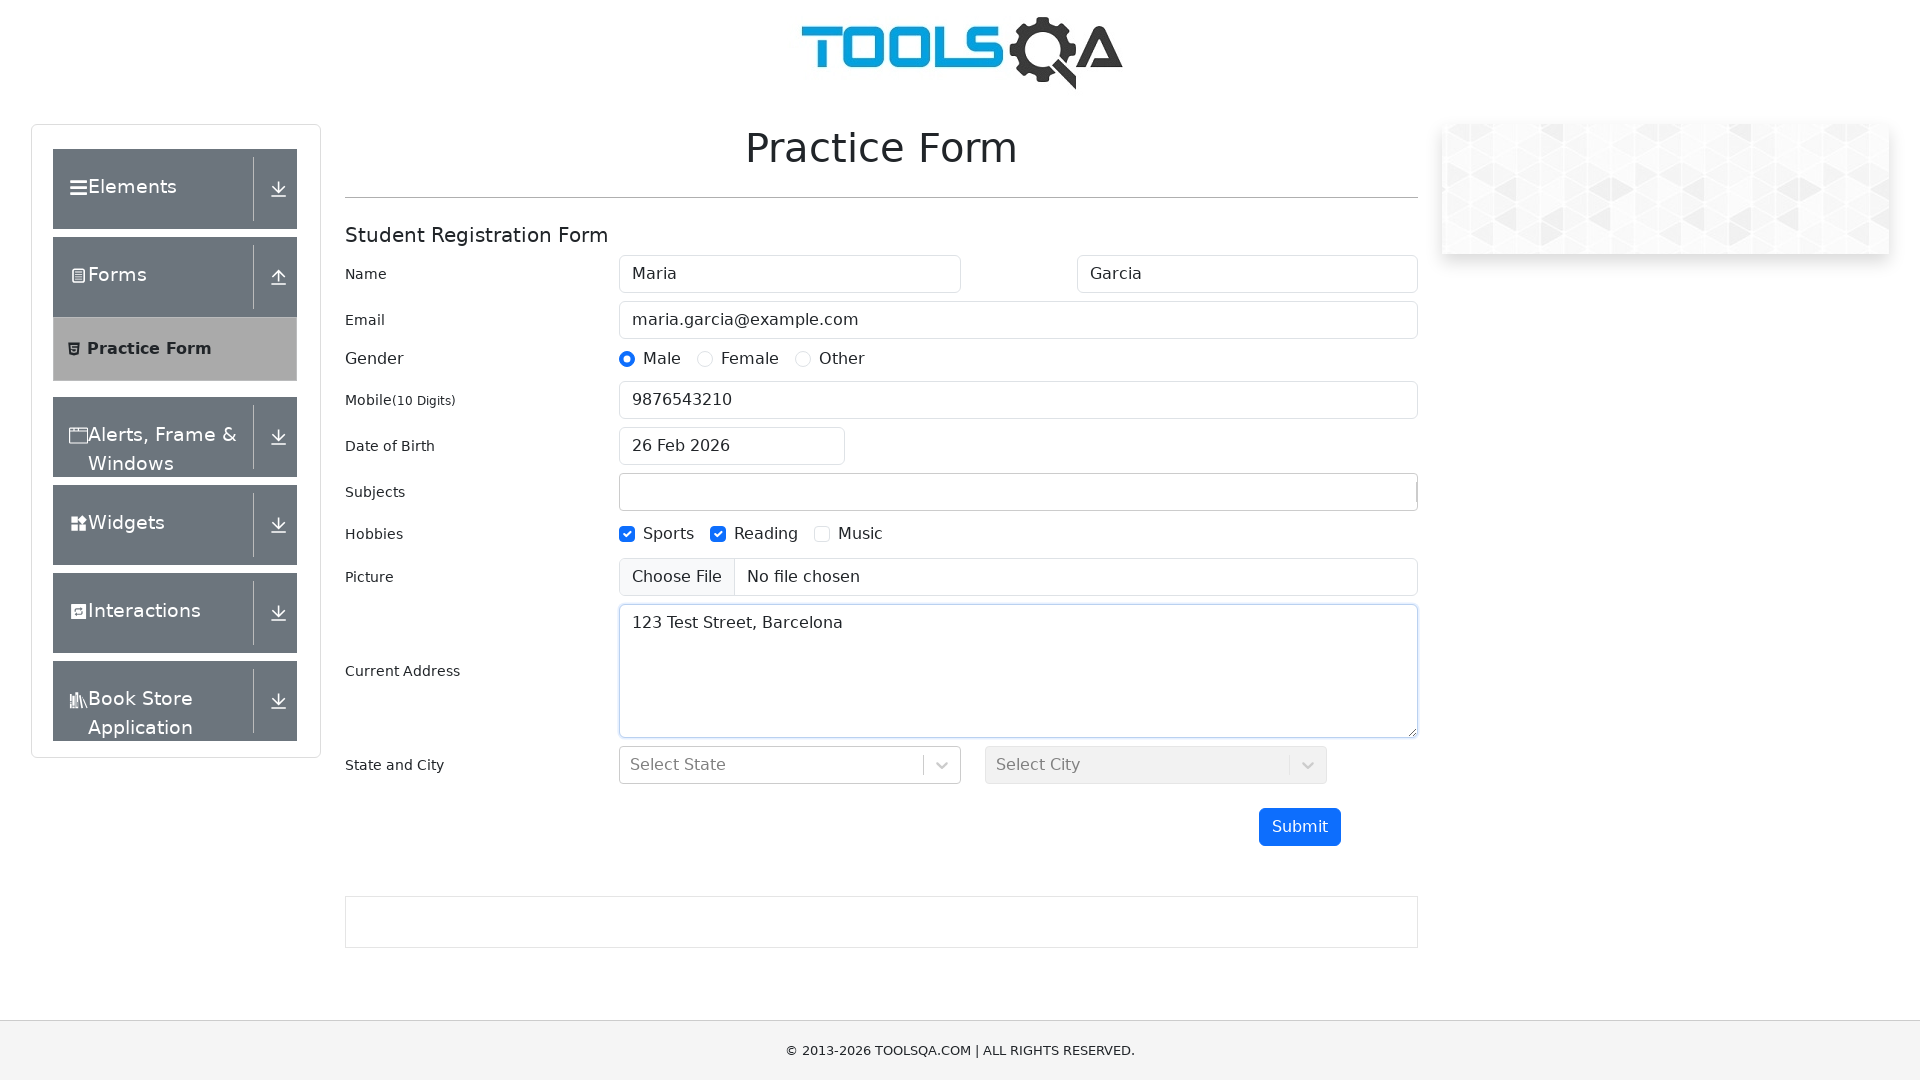

Clicked submit button to submit the form at (1300, 827) on #submit
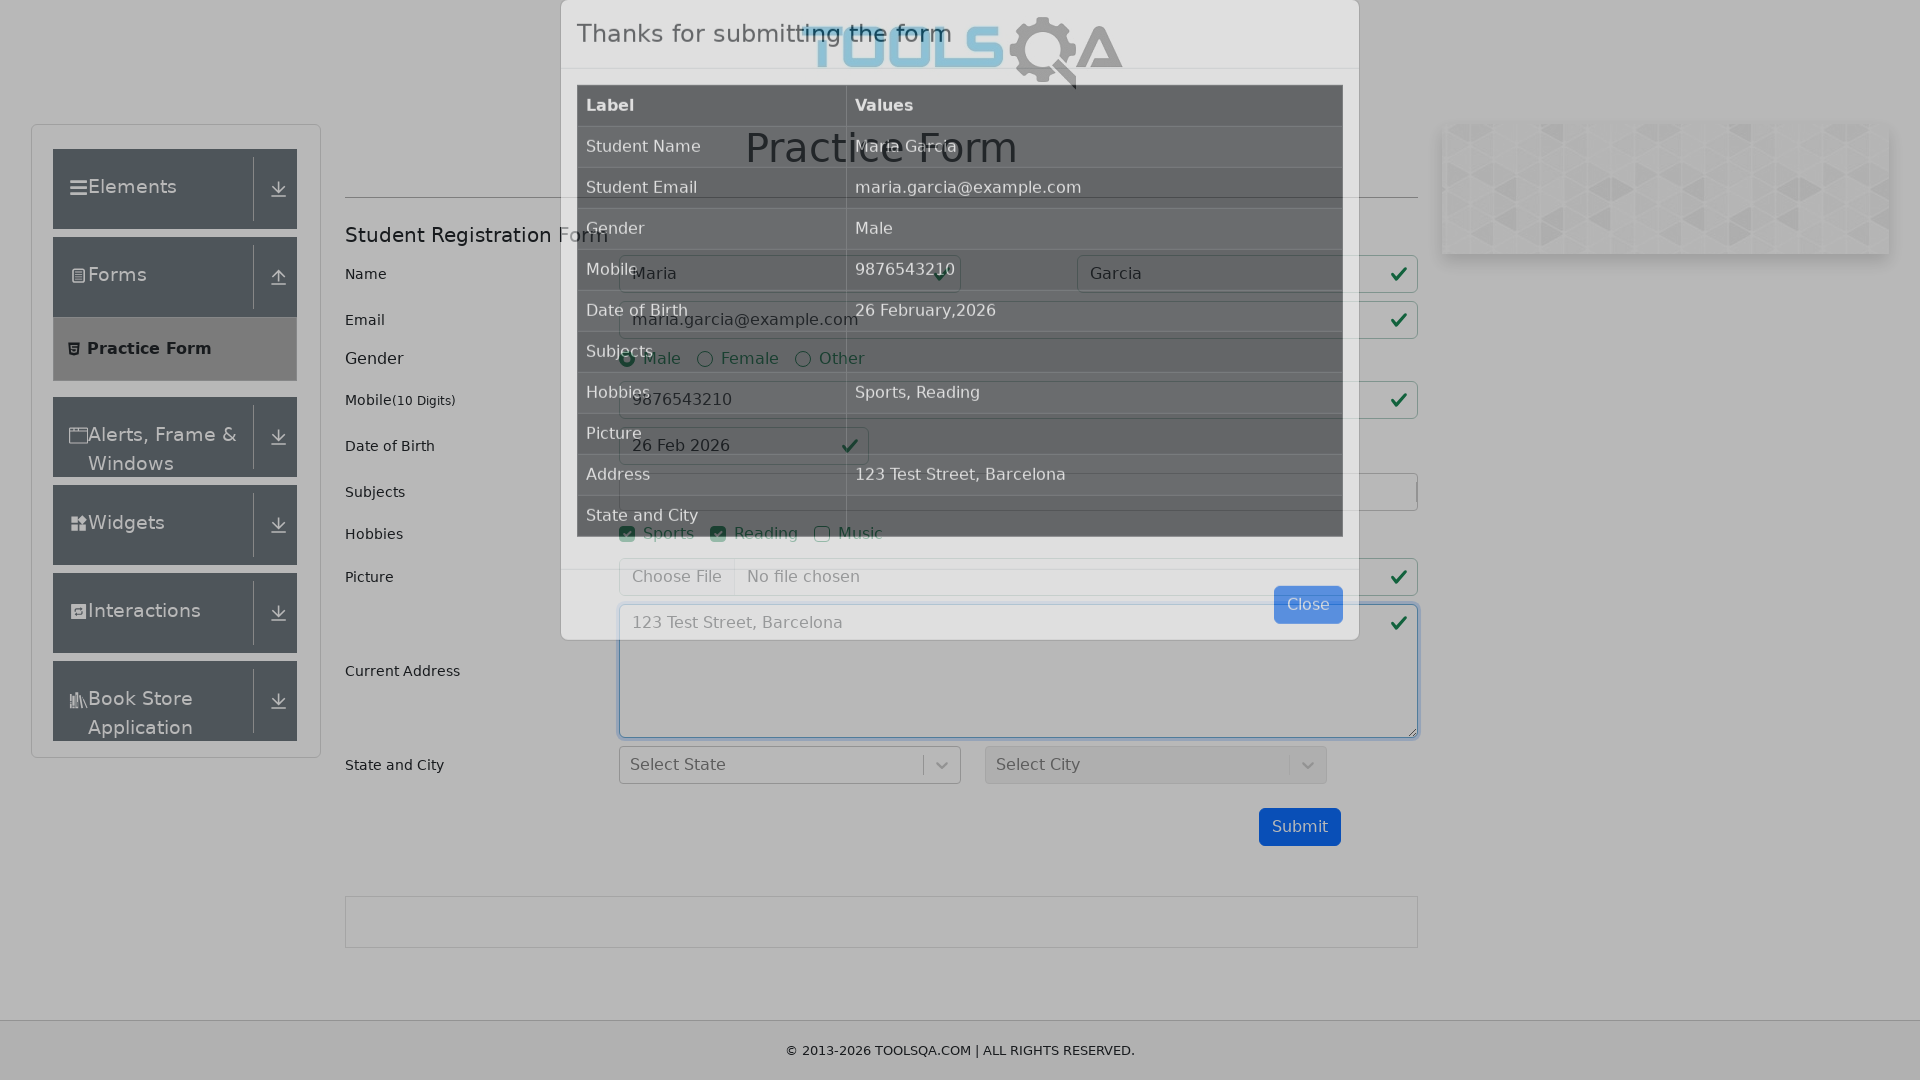

Confirmation modal appeared
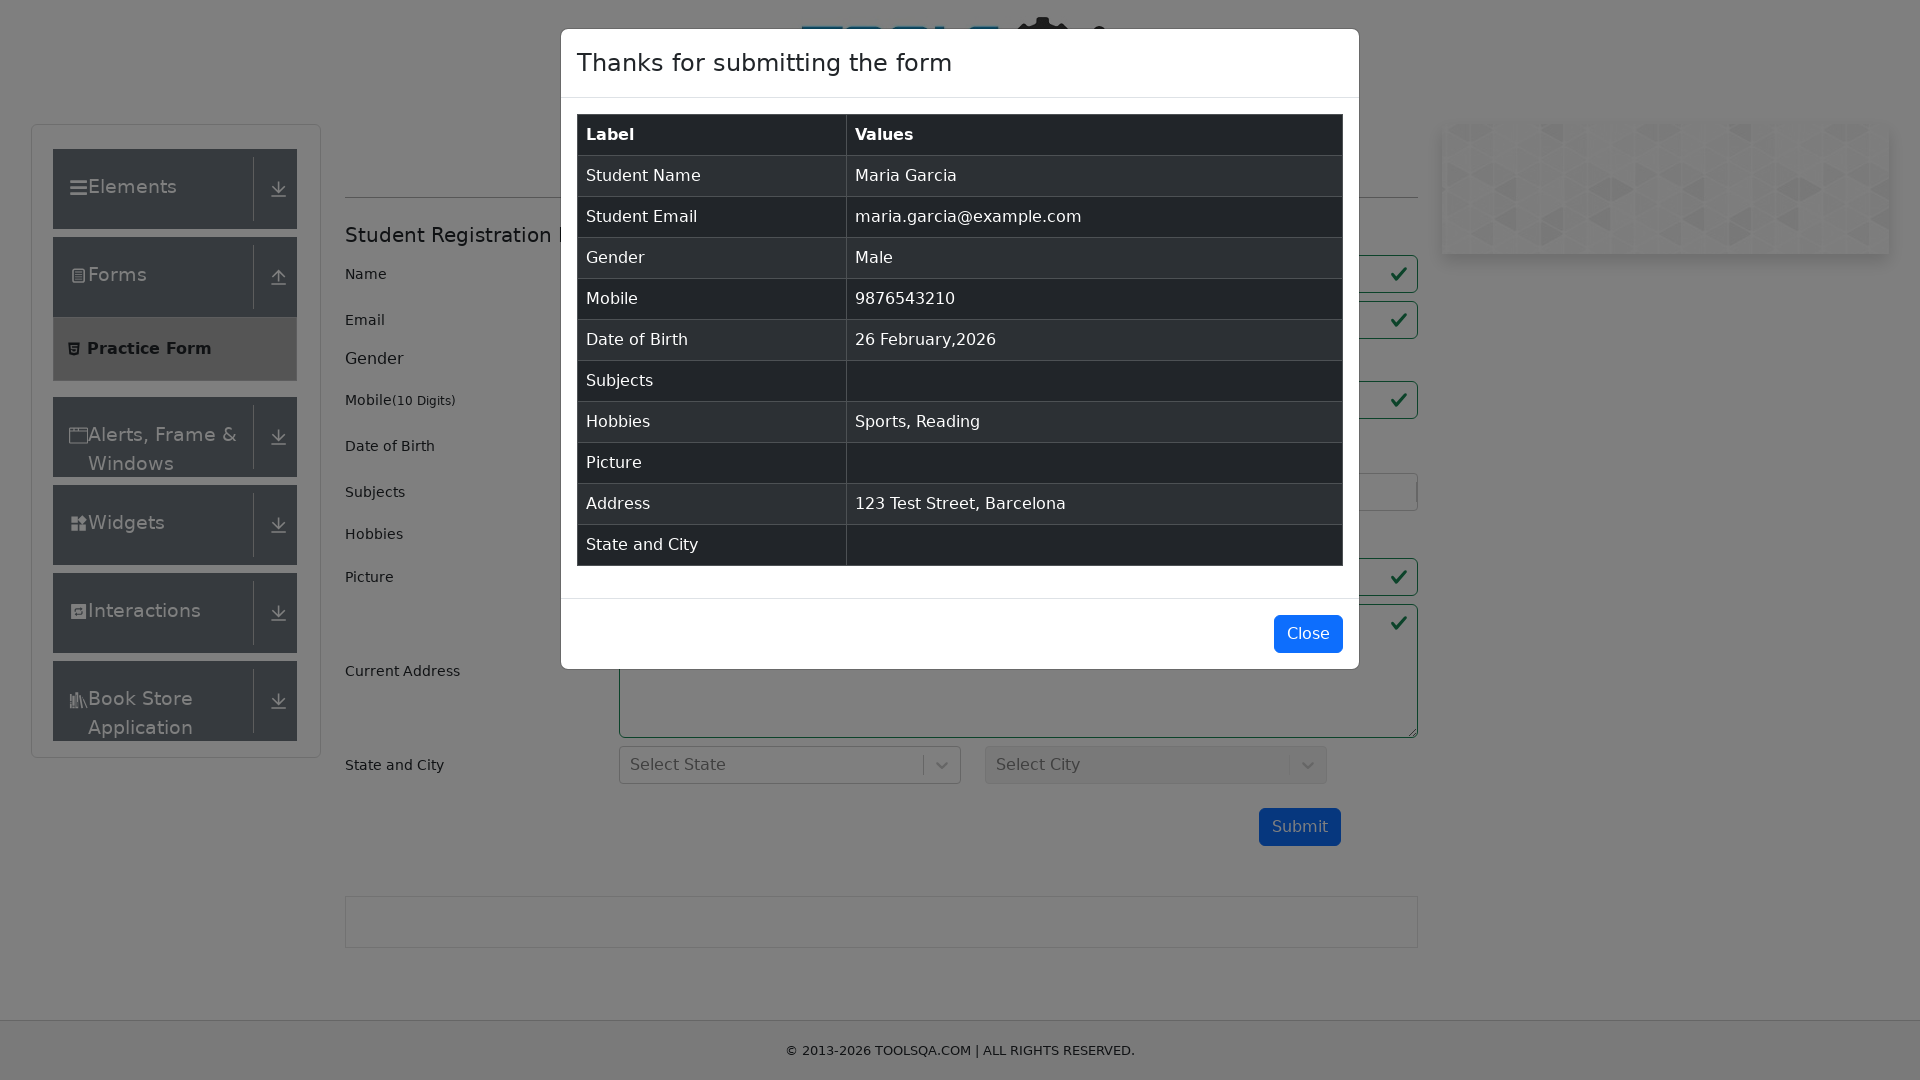

Closed confirmation modal at (1308, 634) on #closeLargeModal
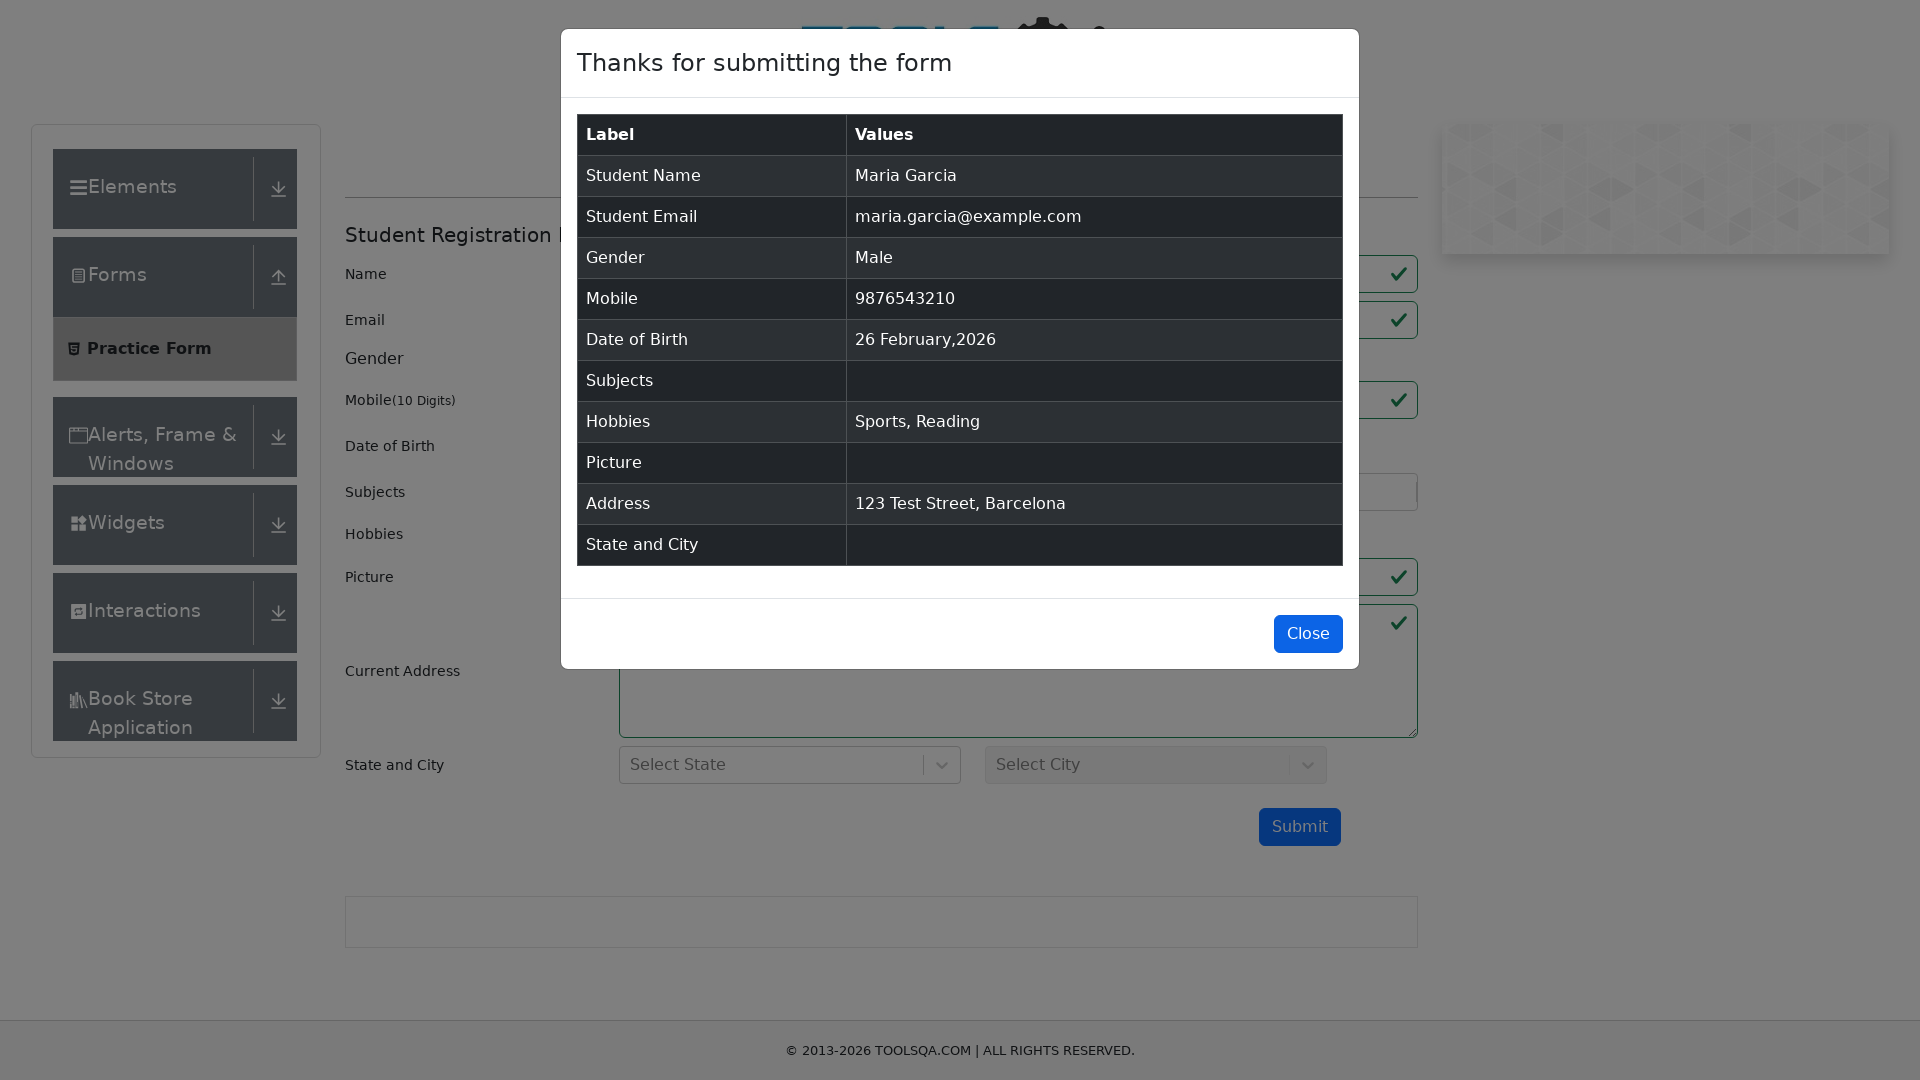

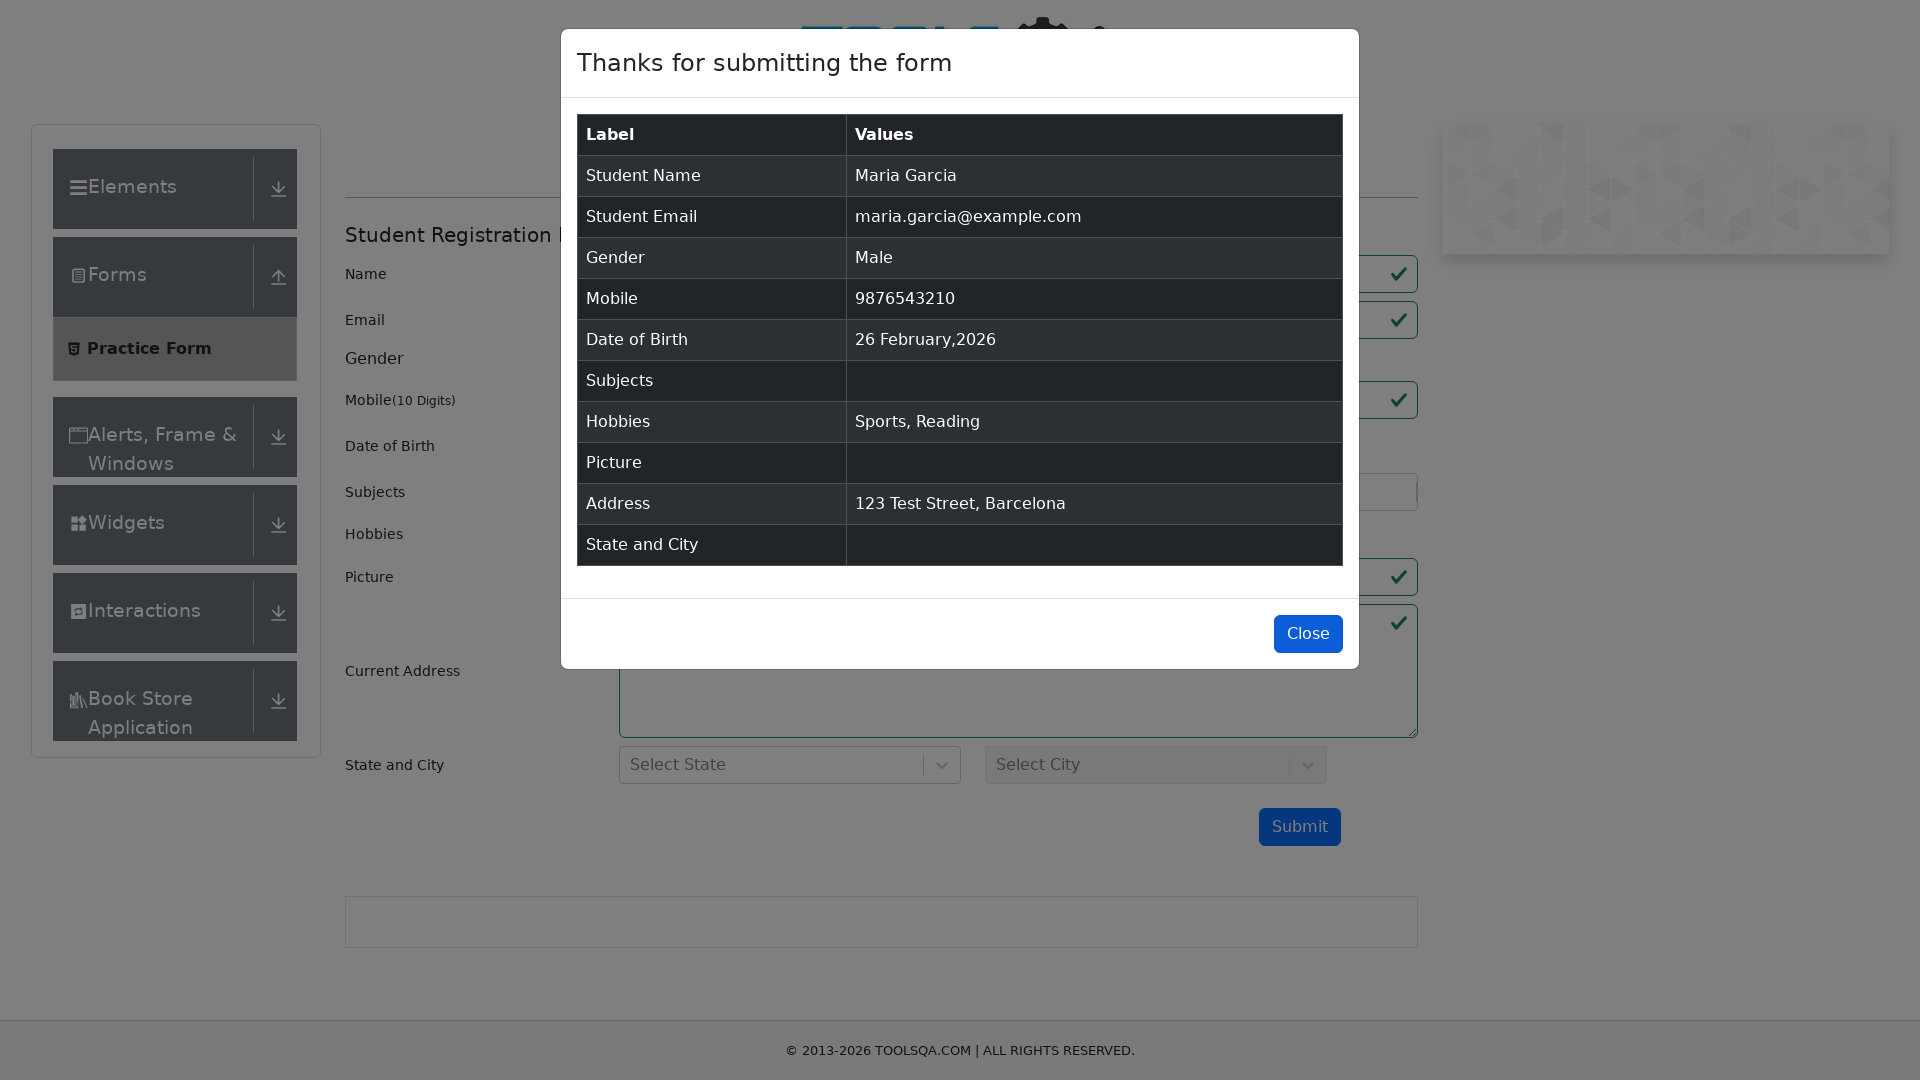